Tests radio button functionality by finding a group of radio buttons, clicking the second option, and verifying it becomes selected

Starting URL: http://www.echoecho.com/htmlforms10.htm

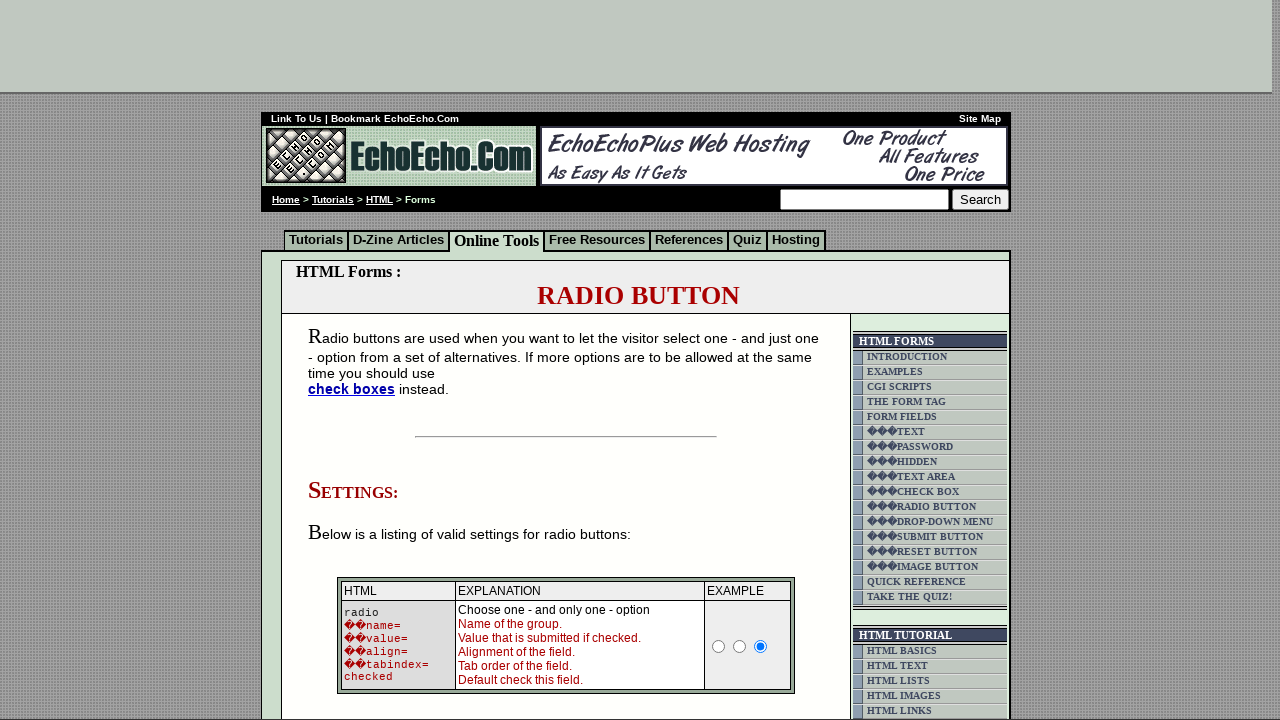

Waited for radio button group 'group2' to be present
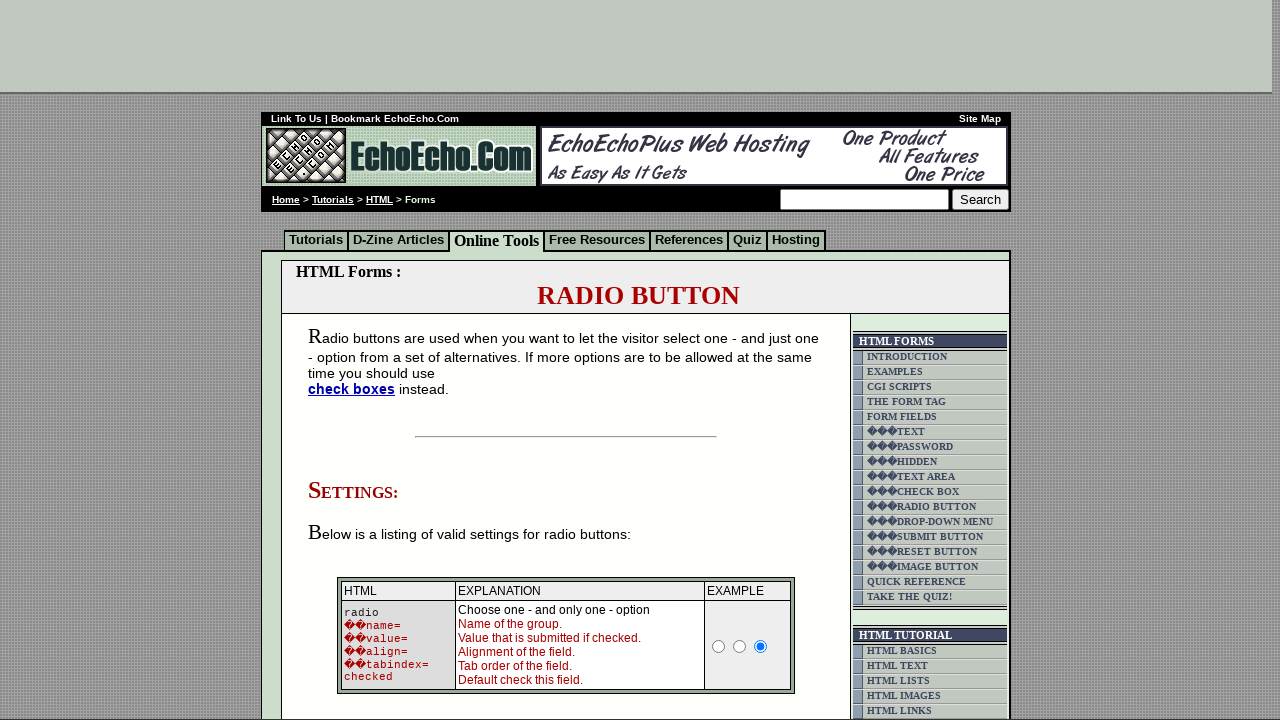

Located all radio buttons in group 'group2'
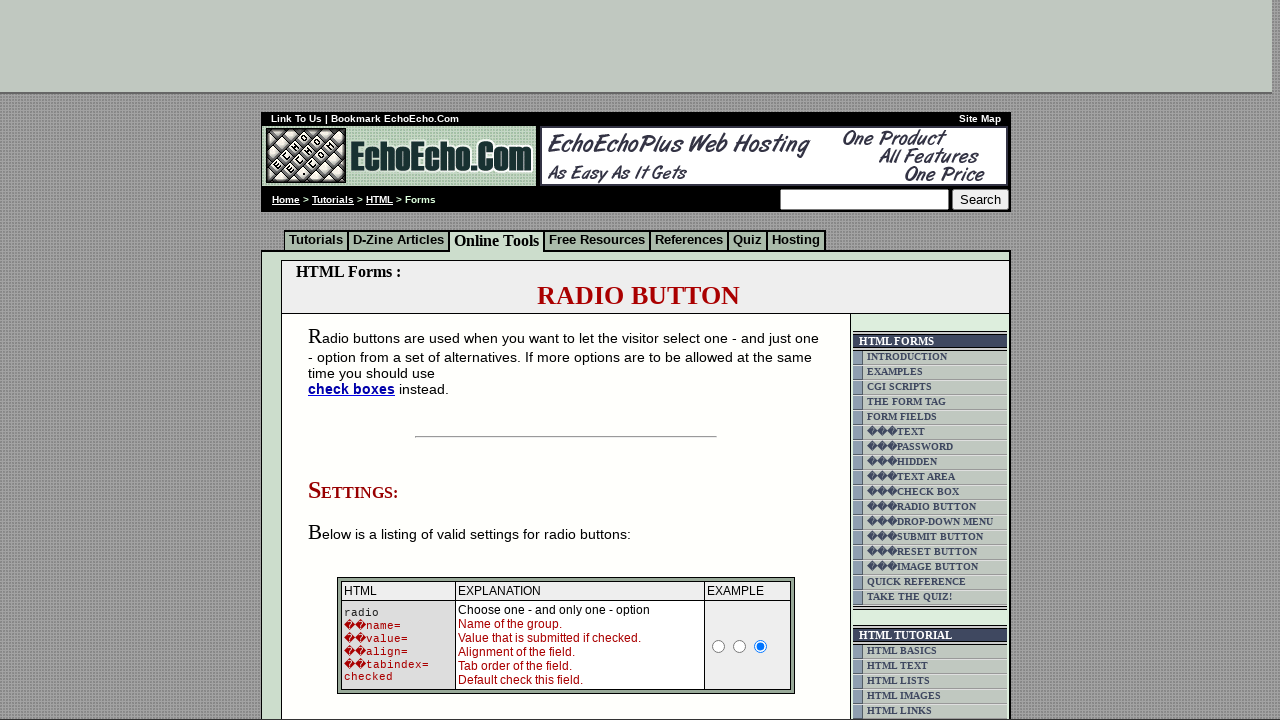

Counted 3 radio buttons in group 'group2'
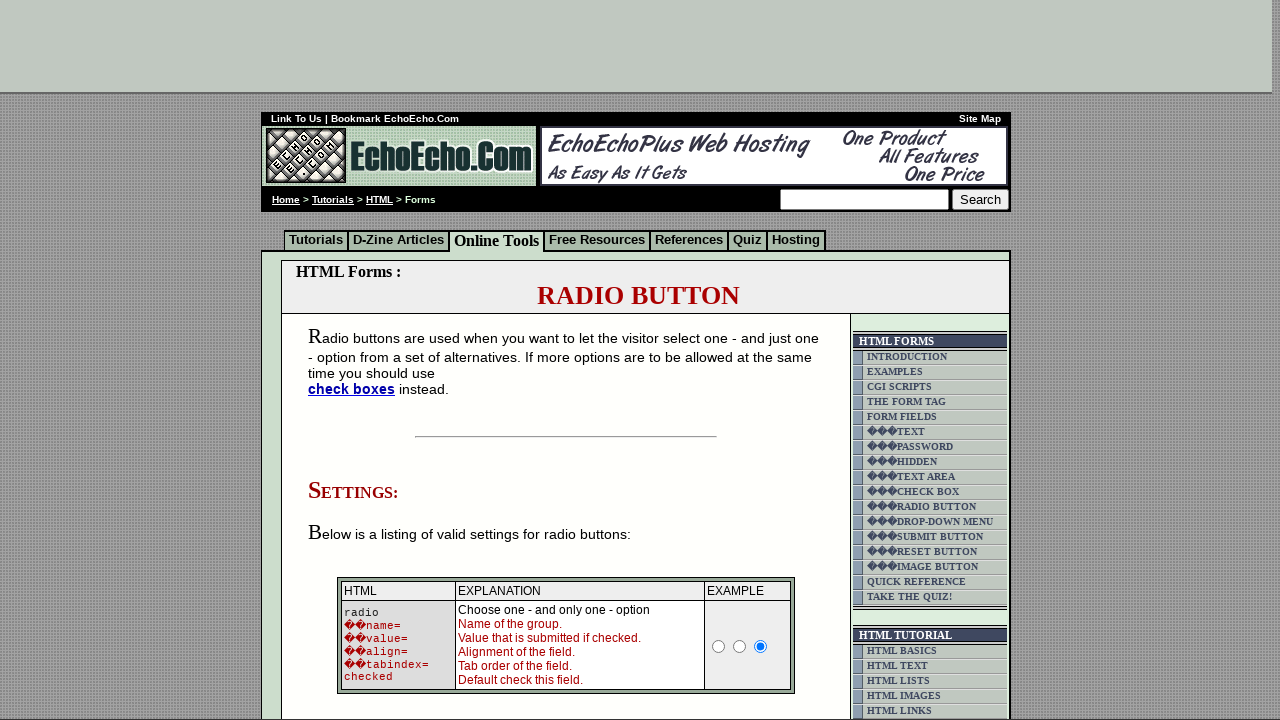

Clicked the second radio button in the group at (356, 360) on input[name='group2'] >> nth=1
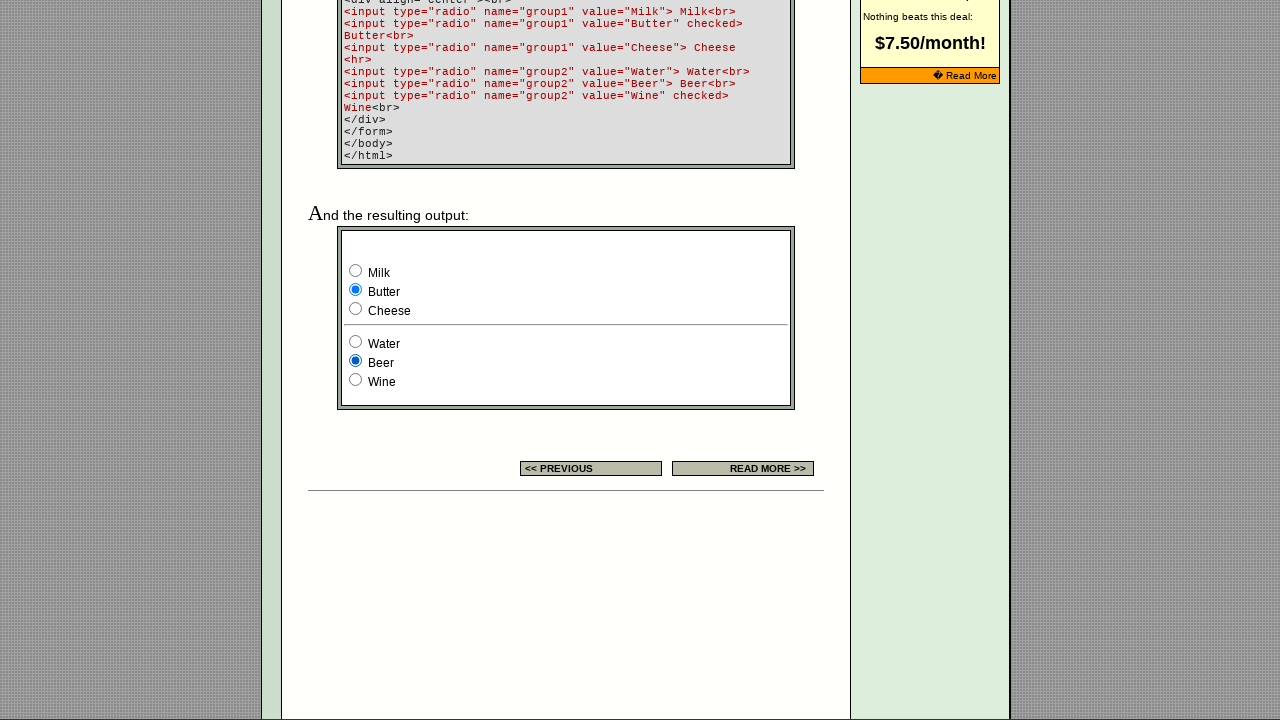

Verified the second radio button is now selected
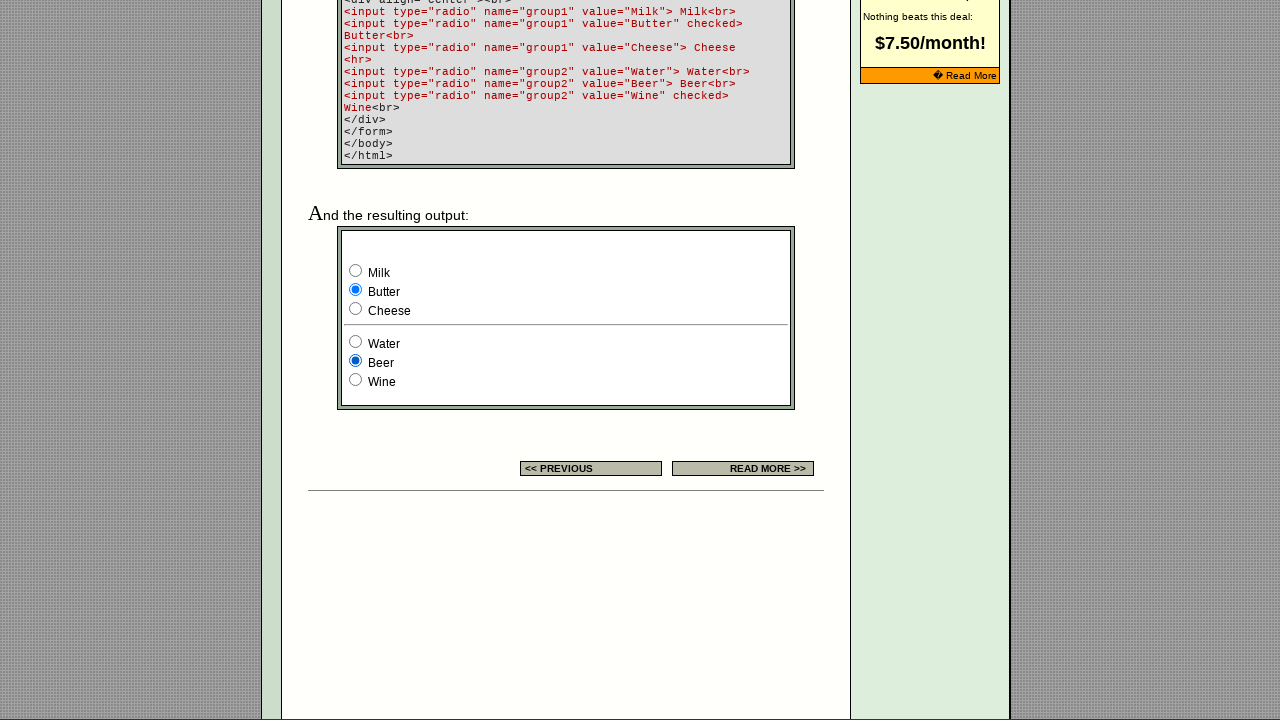

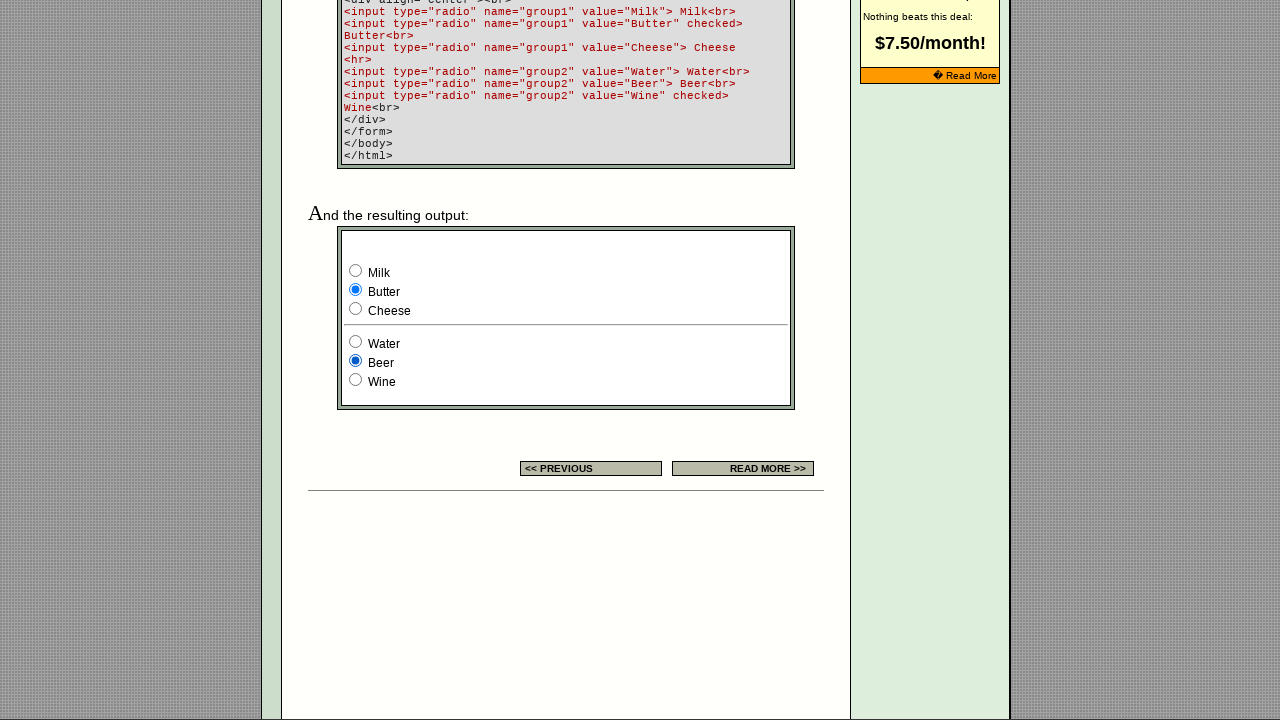